Tests nested frame navigation by clicking on the Nested Frames link, switching through frame-top and frame-middle frames, and verifying the content element is accessible.

Starting URL: http://the-internet.herokuapp.com/

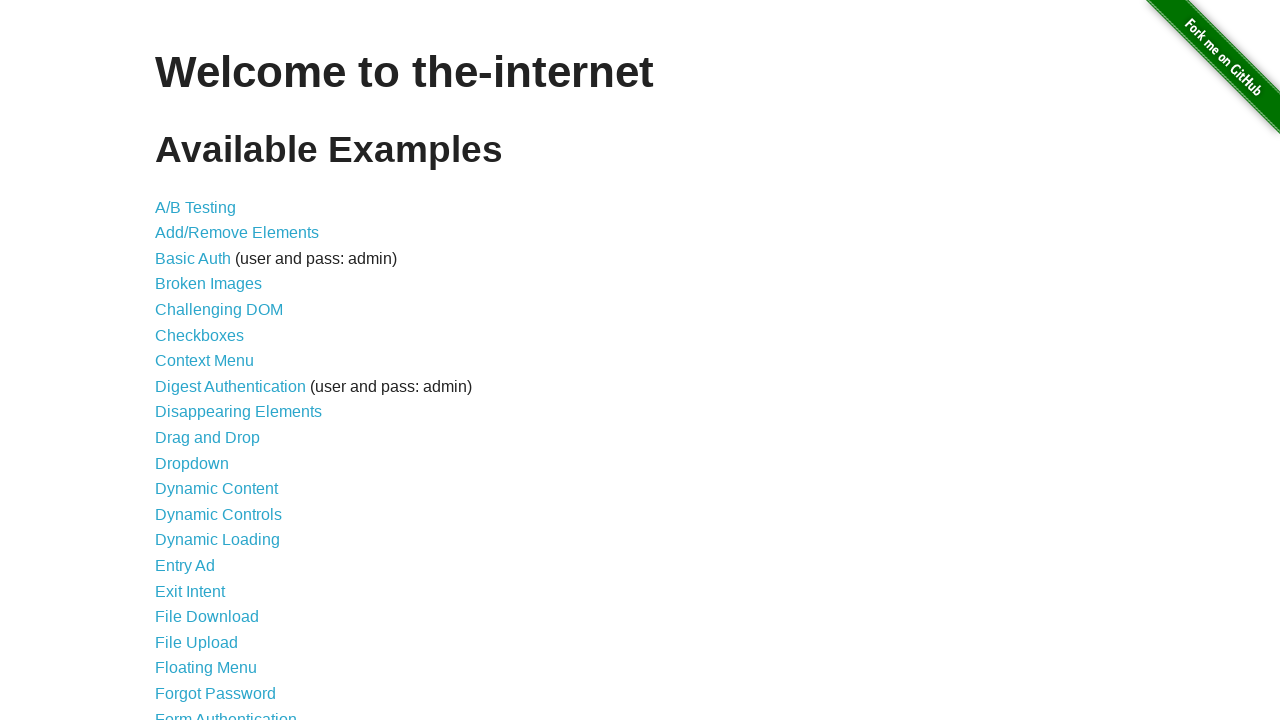

Clicked on Nested Frames link at (210, 395) on text=Nested Frames
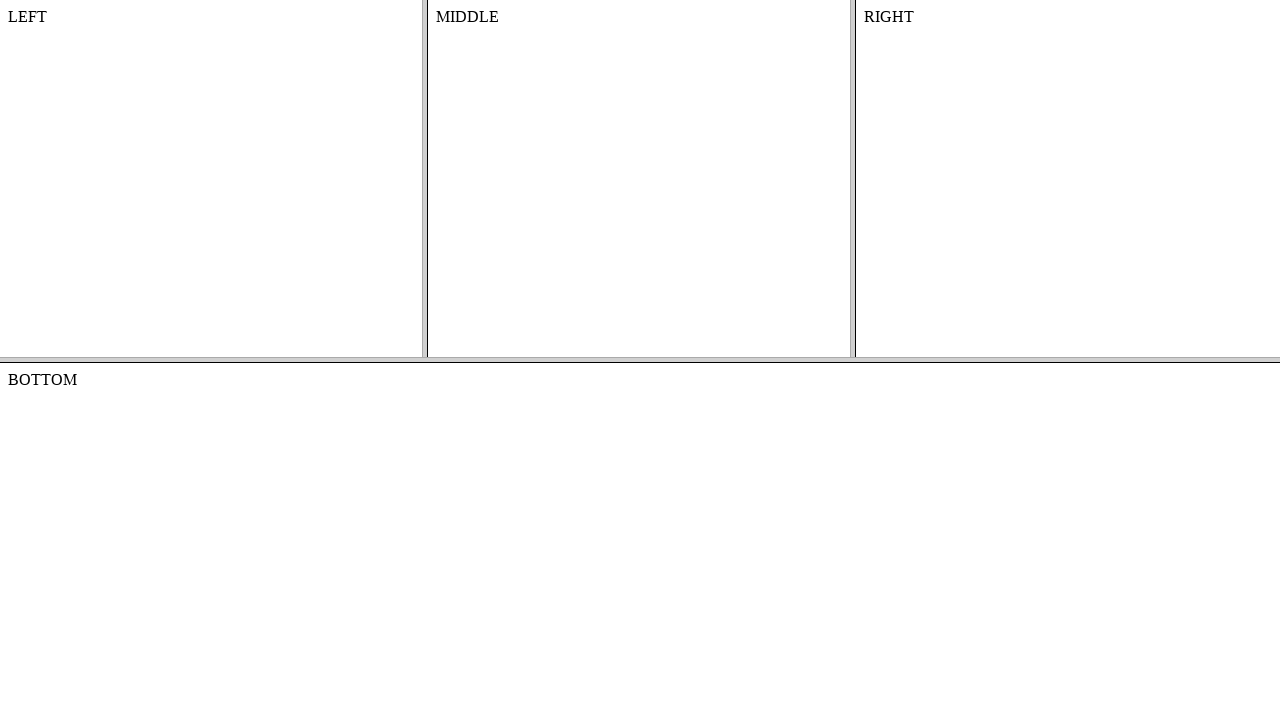

Located frame-top frame
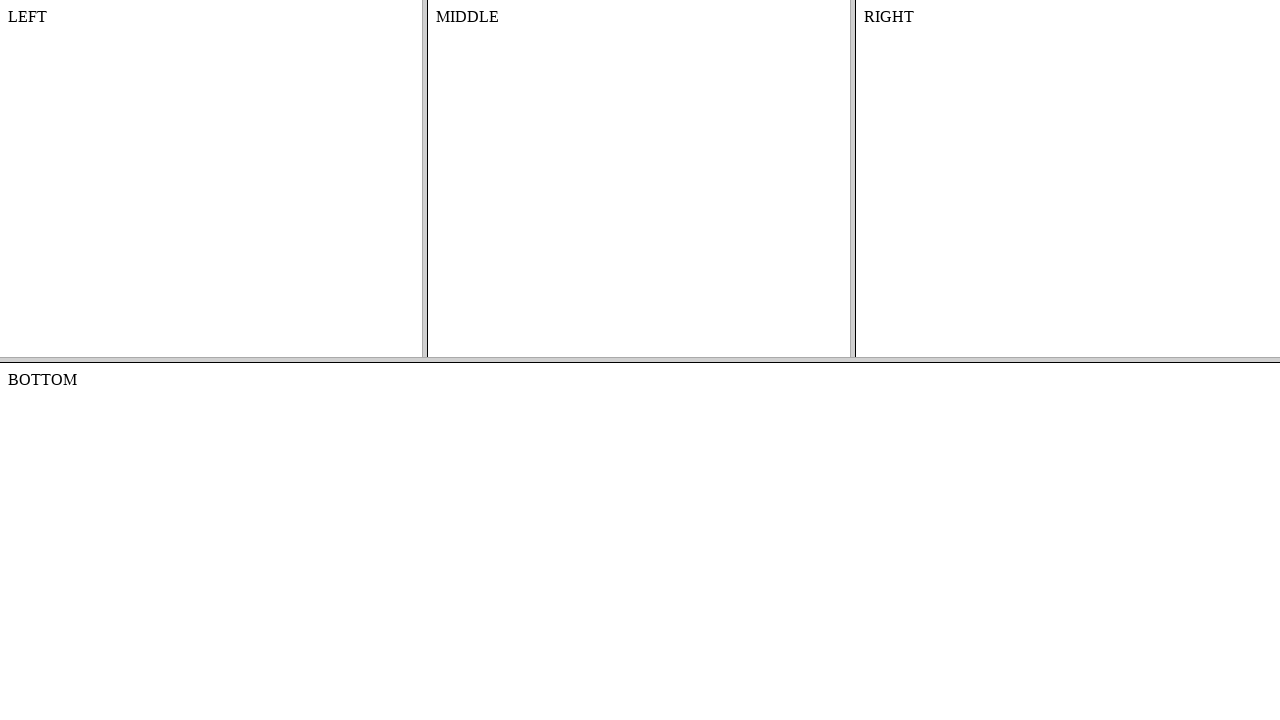

Located frame-middle frame within frame-top
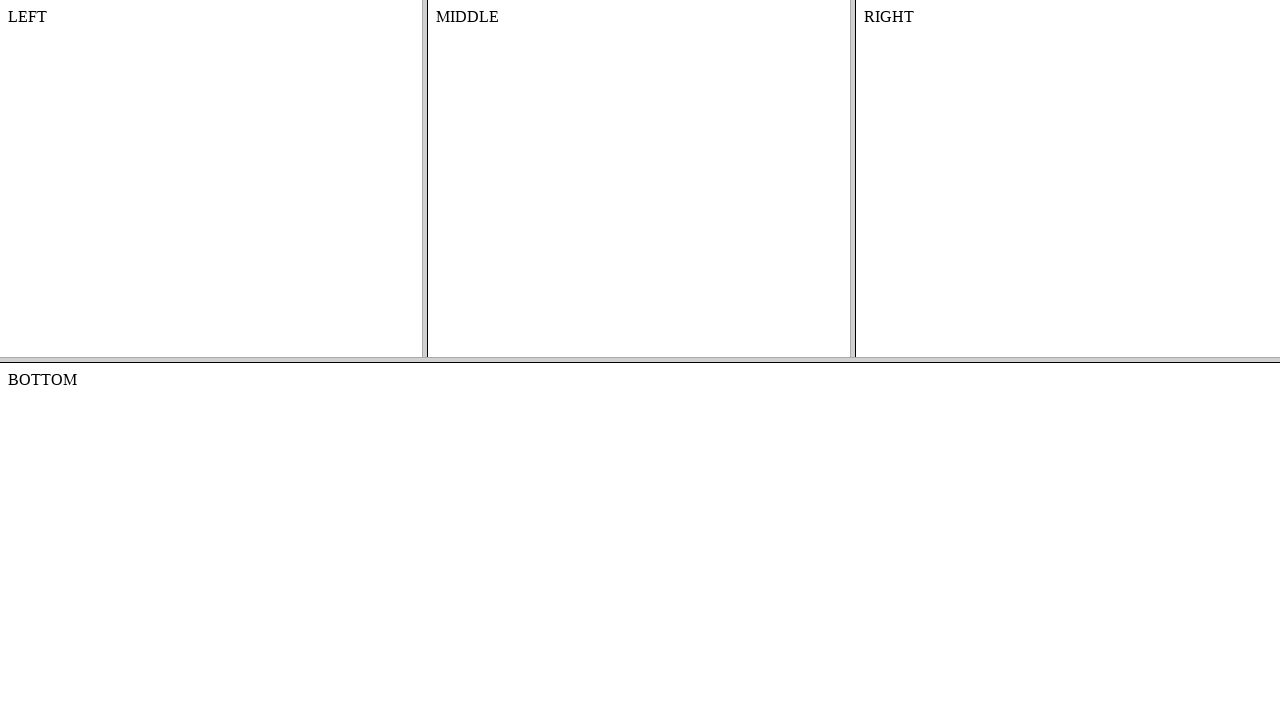

Content element in frame-middle is now visible
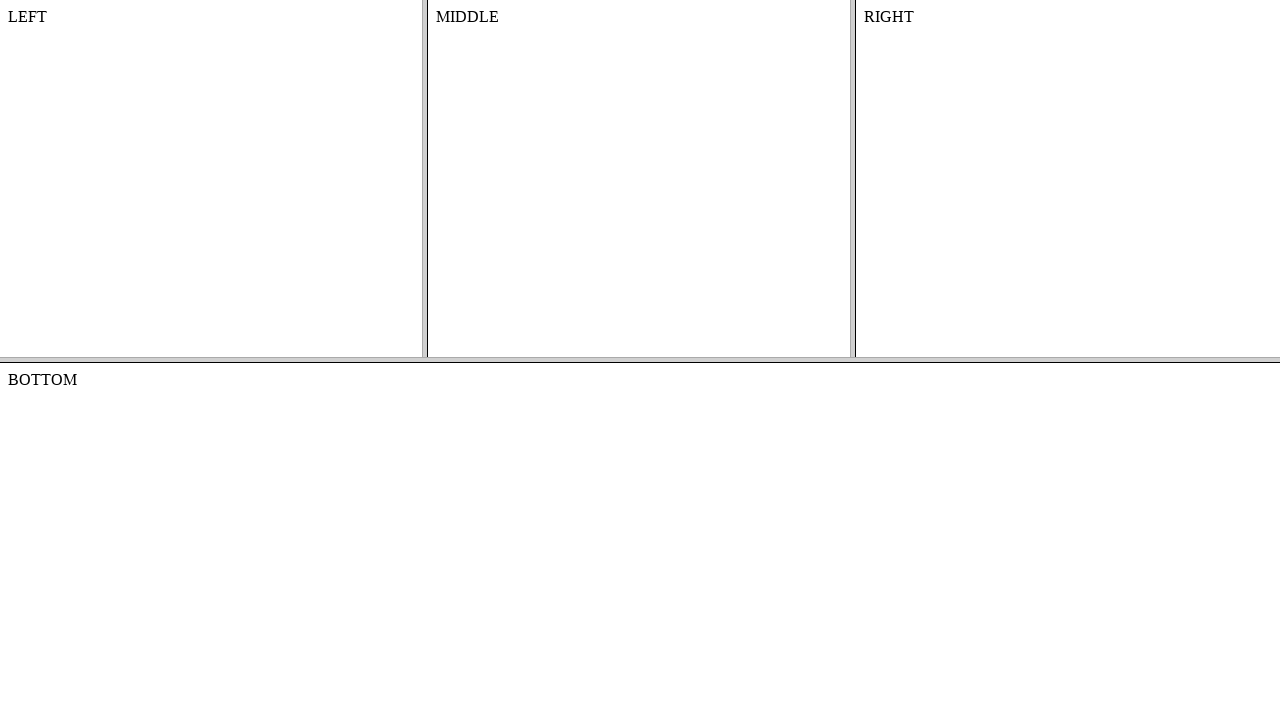

Retrieved content text from frame-middle: 'MIDDLE'
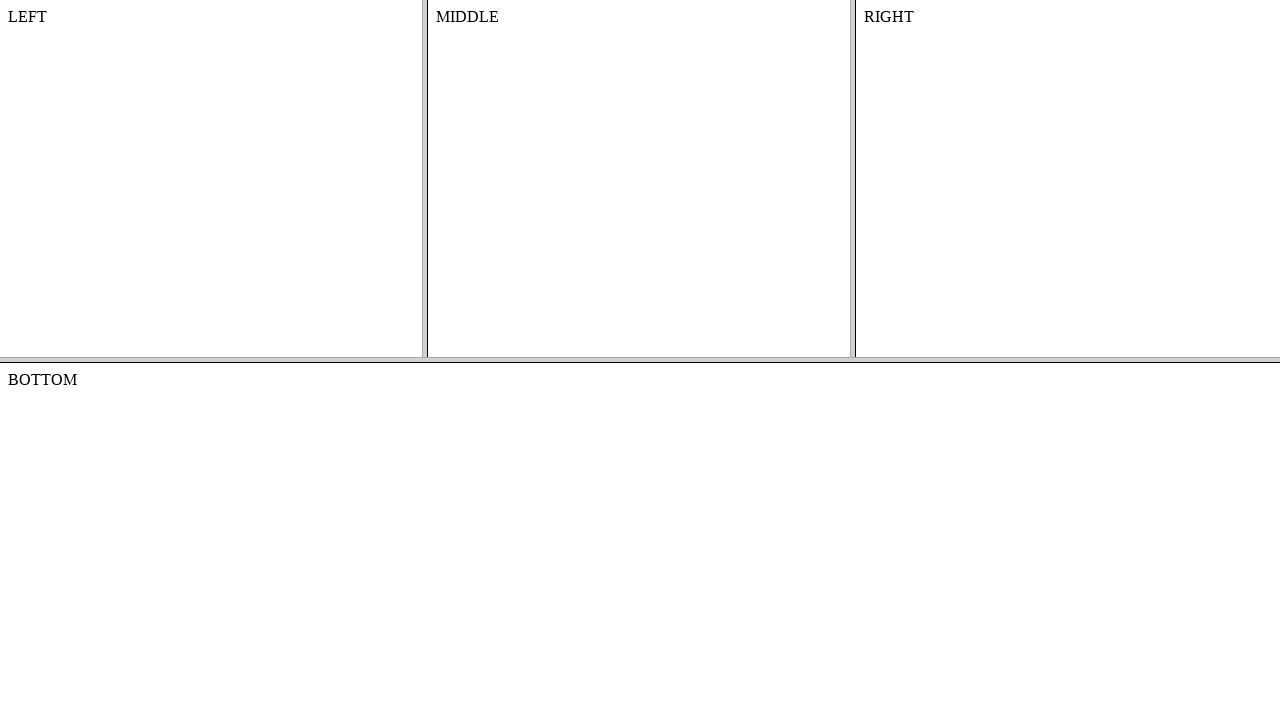

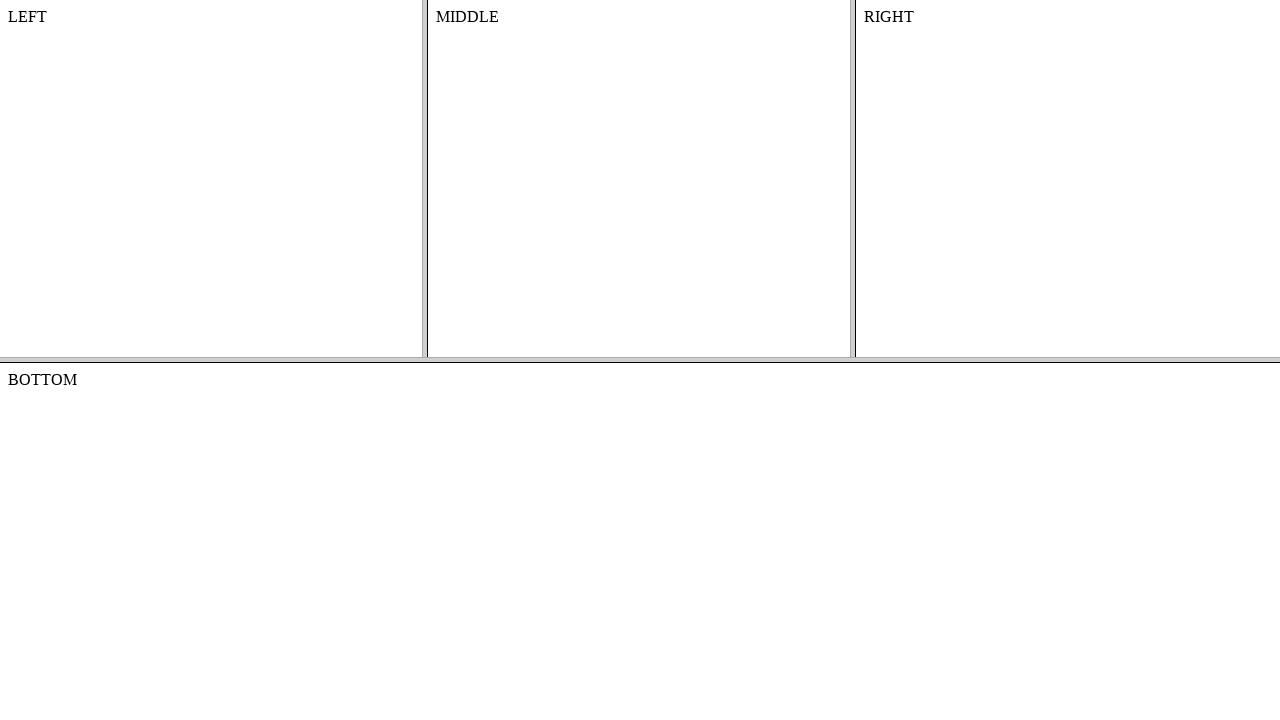